Tests a math exercise form by reading a value from the page, calculating the answer using a logarithmic formula, filling in the result, selecting checkboxes, and submitting the form.

Starting URL: https://suninjuly.github.io/math.html

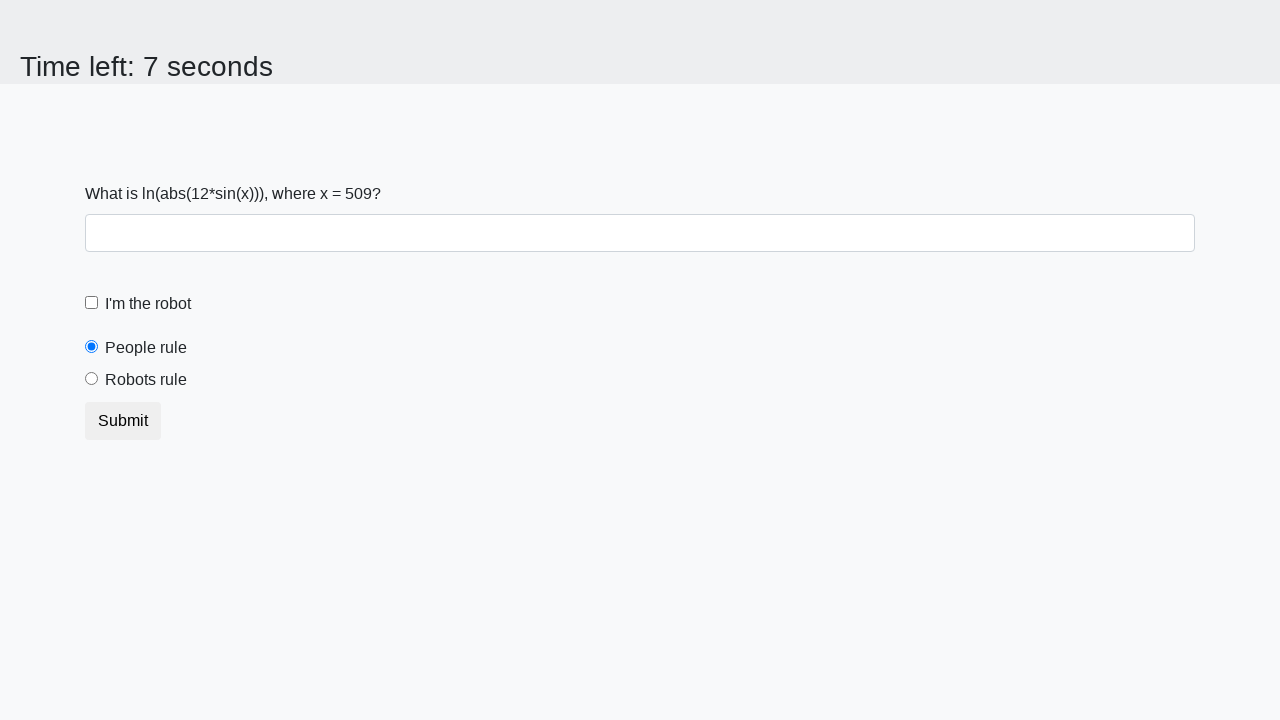

Located the input value element on the page
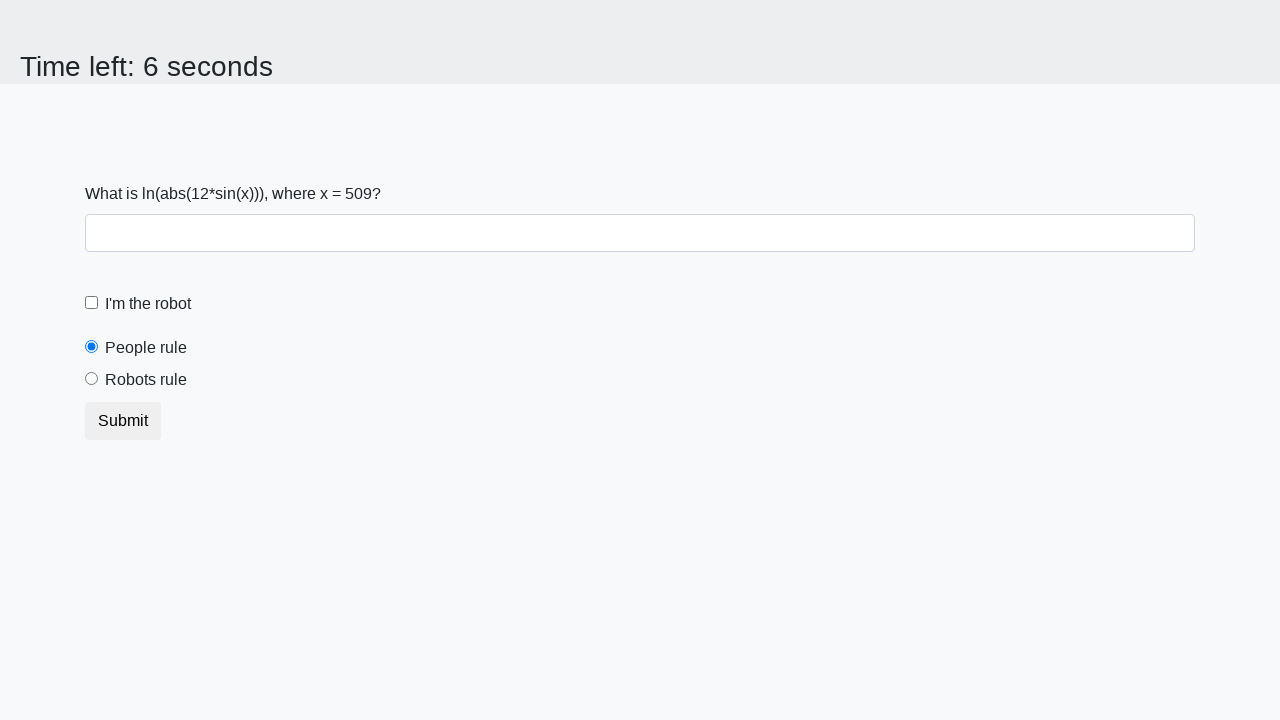

Extracted x value from the page: 509
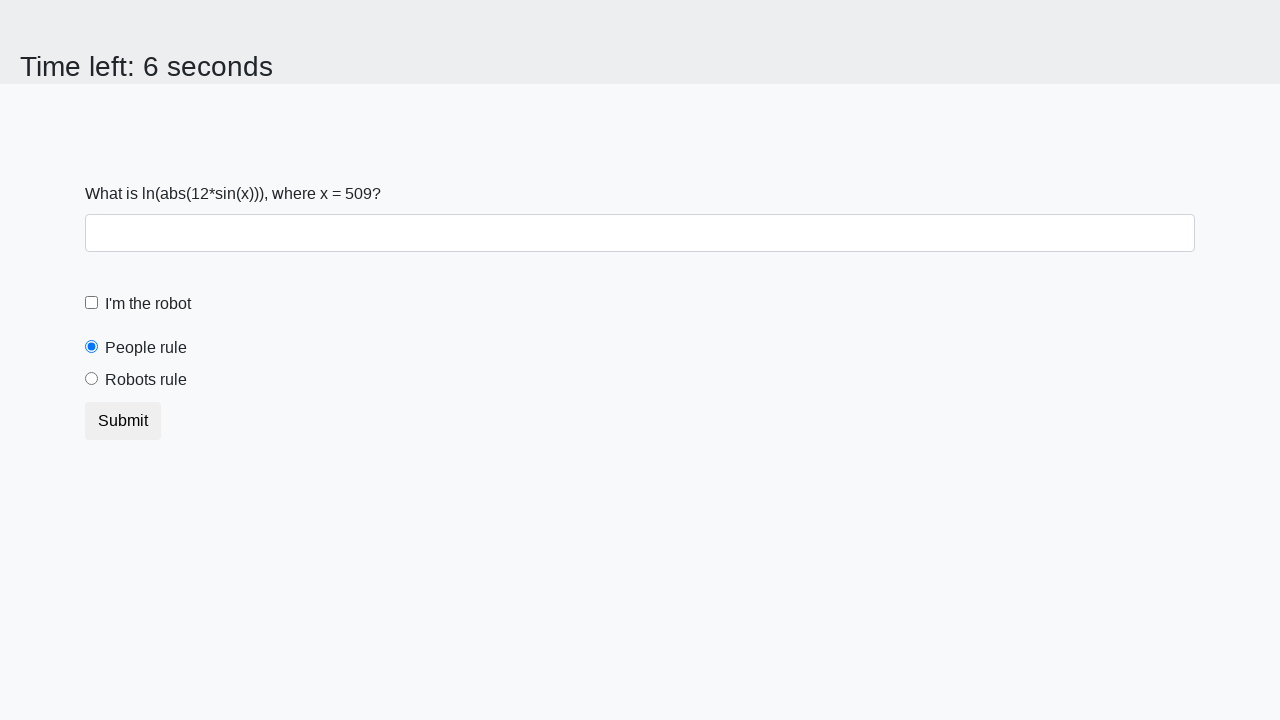

Calculated answer using logarithmic formula: -0.2965141811564539
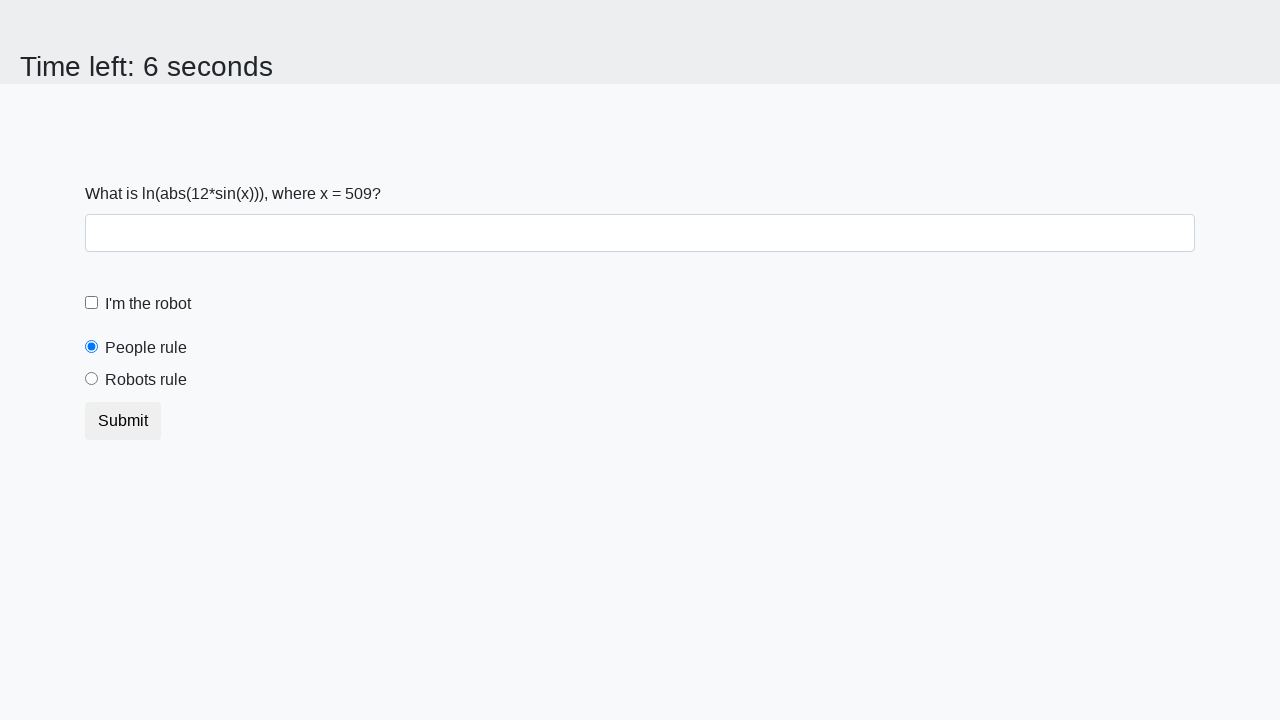

Filled in the answer field with calculated value on #answer
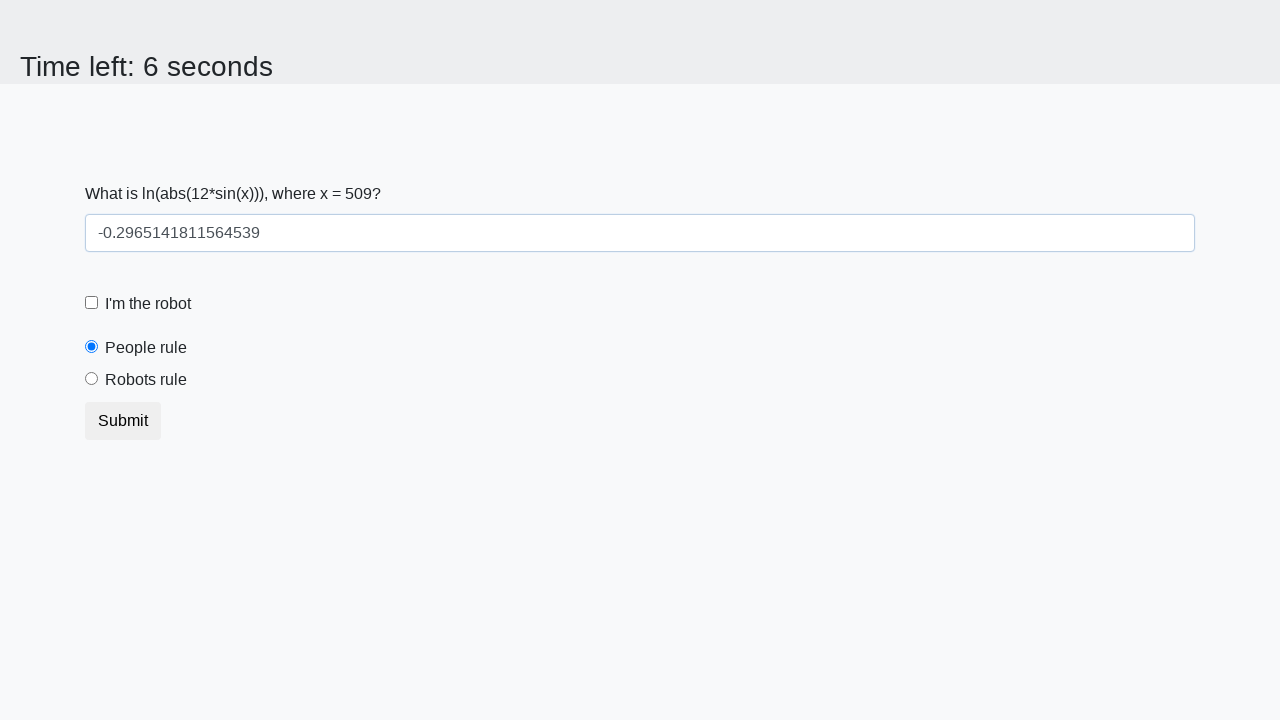

Clicked the first checkbox (form-check-input) at (92, 303) on .form-check-input
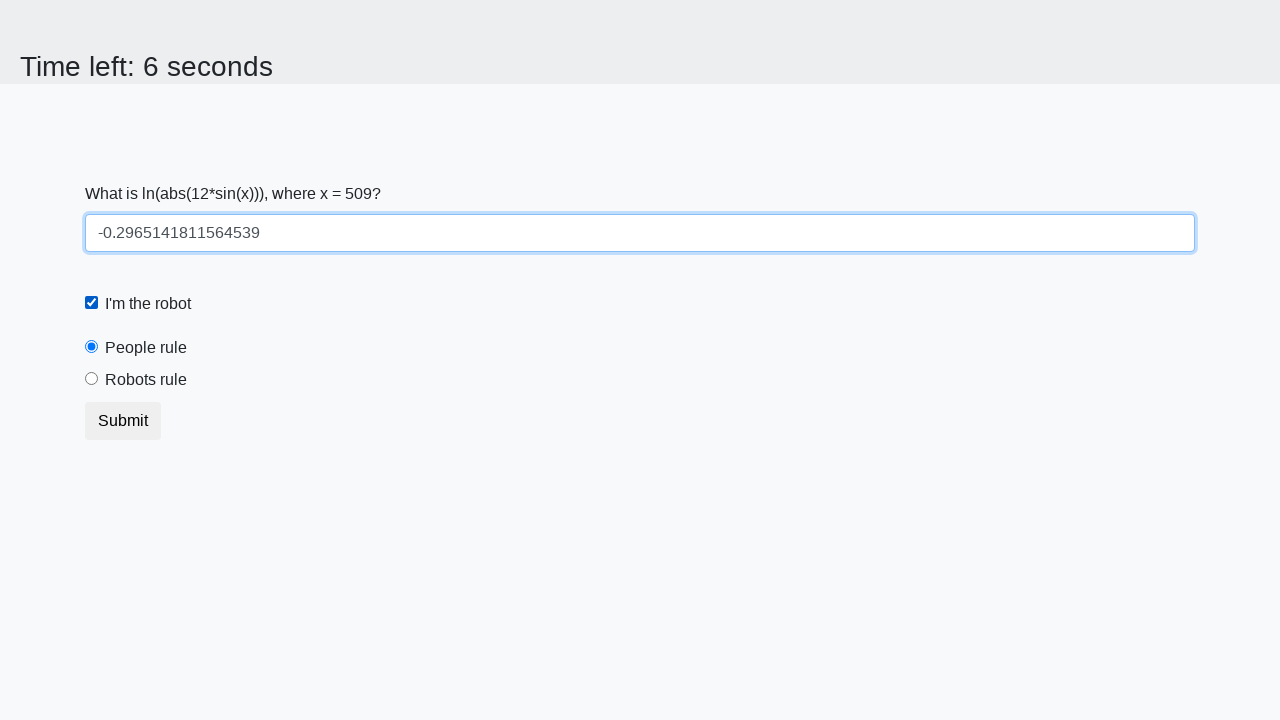

Clicked the robots rule checkbox at (92, 379) on #robotsRule
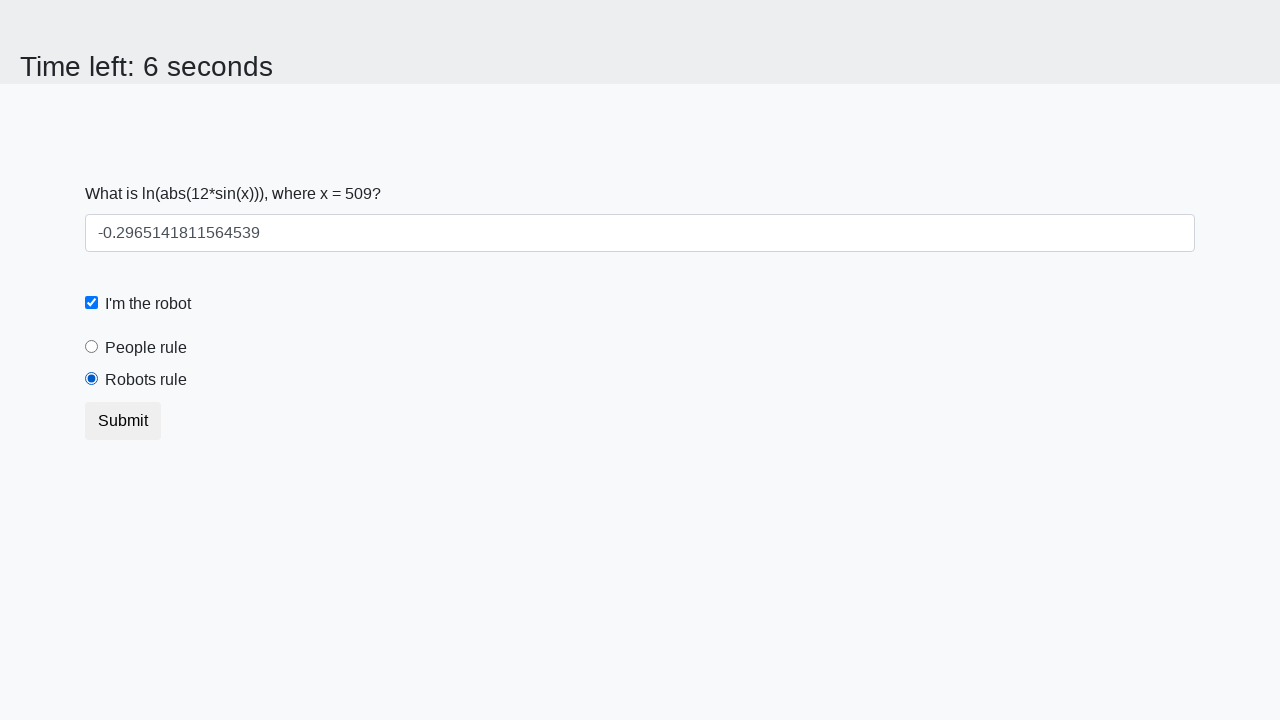

Clicked the submit button to submit the form at (123, 421) on .btn
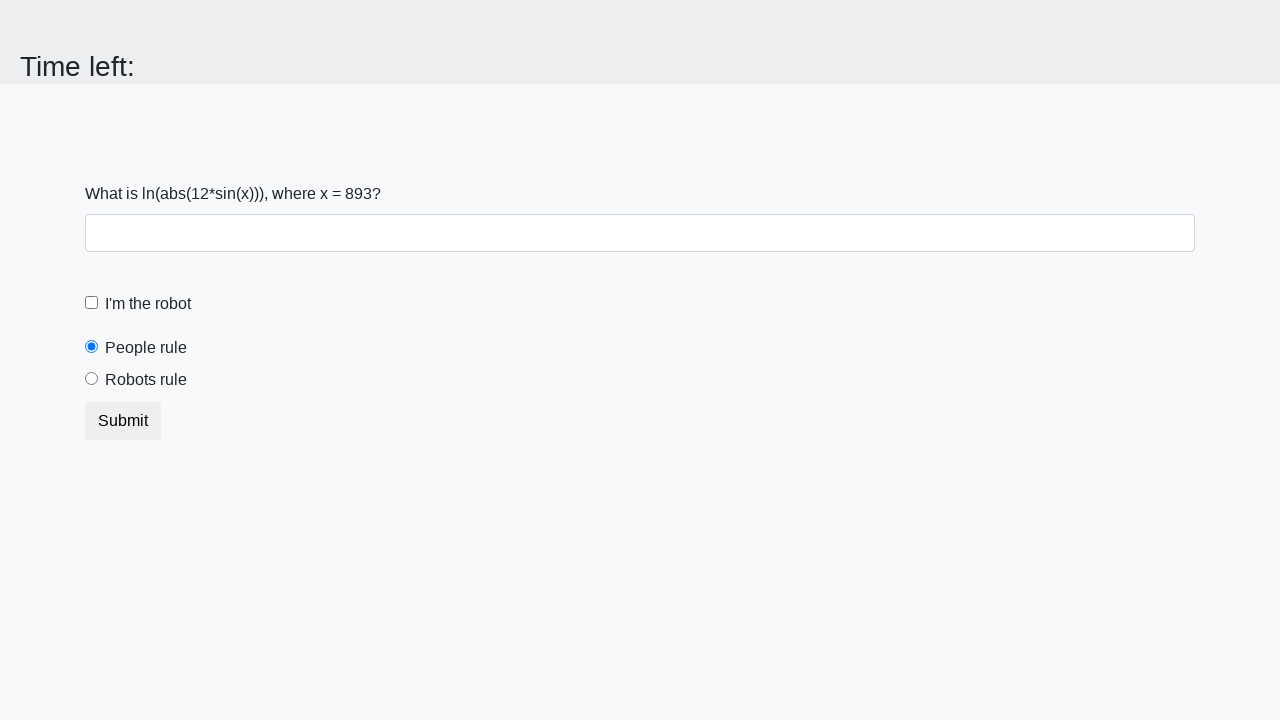

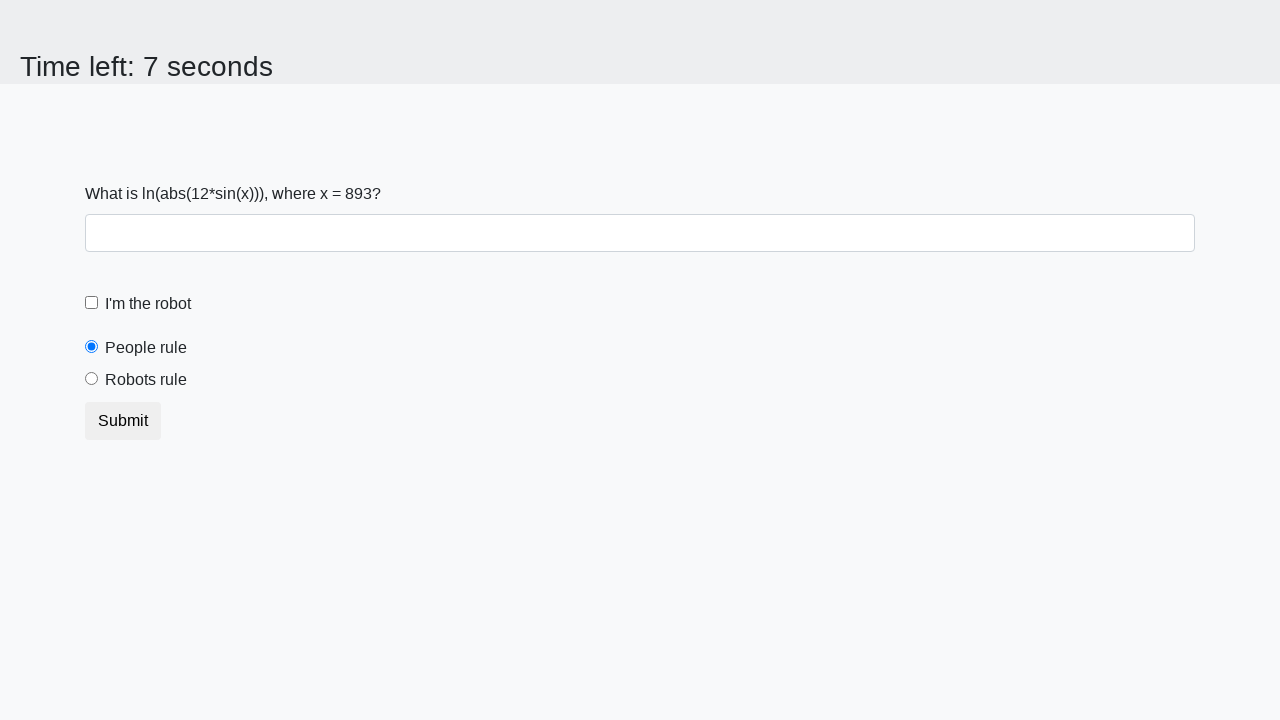